Tests removing a todo by first adding one, marking it complete, then clicking the clear completed button

Starting URL: https://devmountain.github.io/qa_todos/

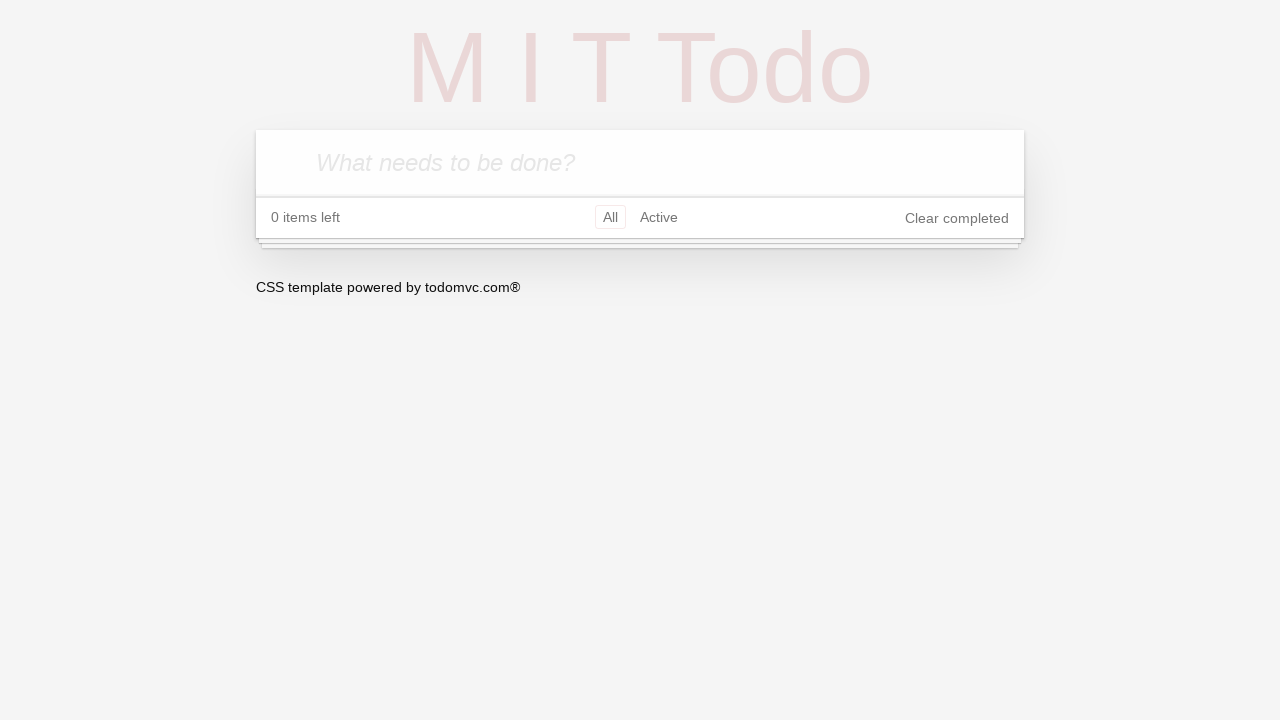

Waited for new-todo input field to load
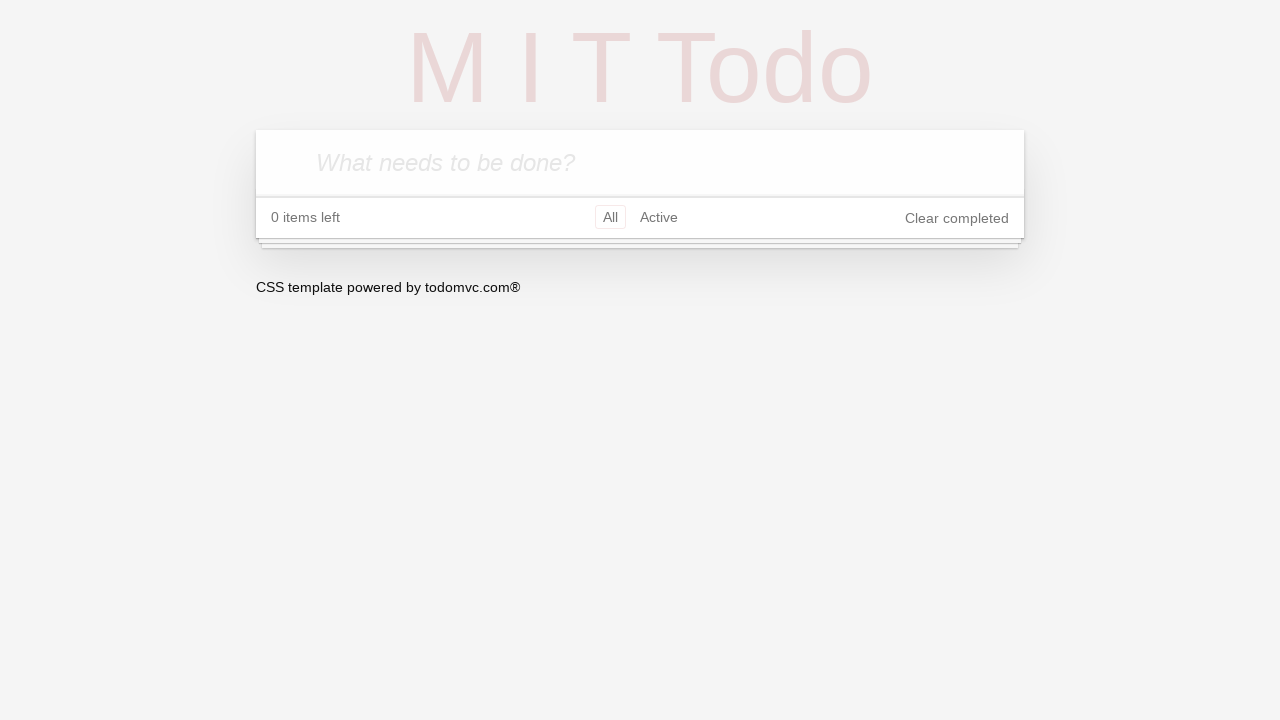

Filled new-todo input with 'Test To-Do' on .new-todo
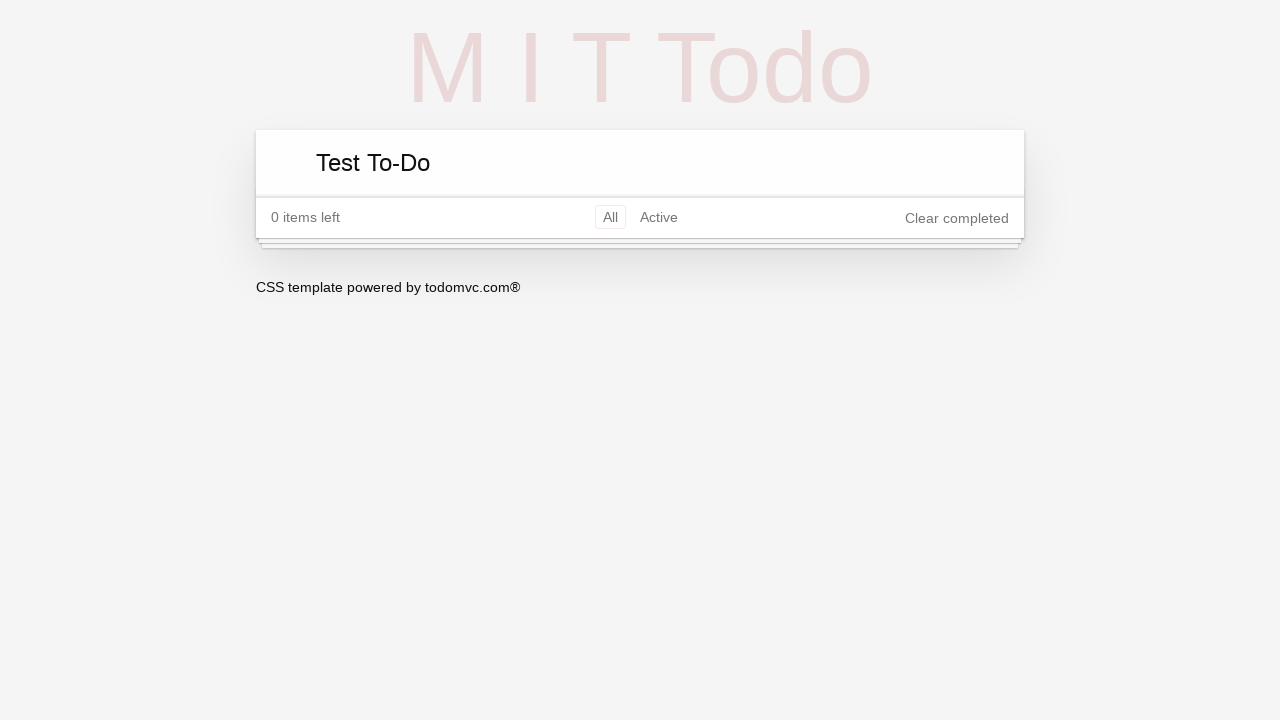

Pressed Enter to add the todo on .new-todo
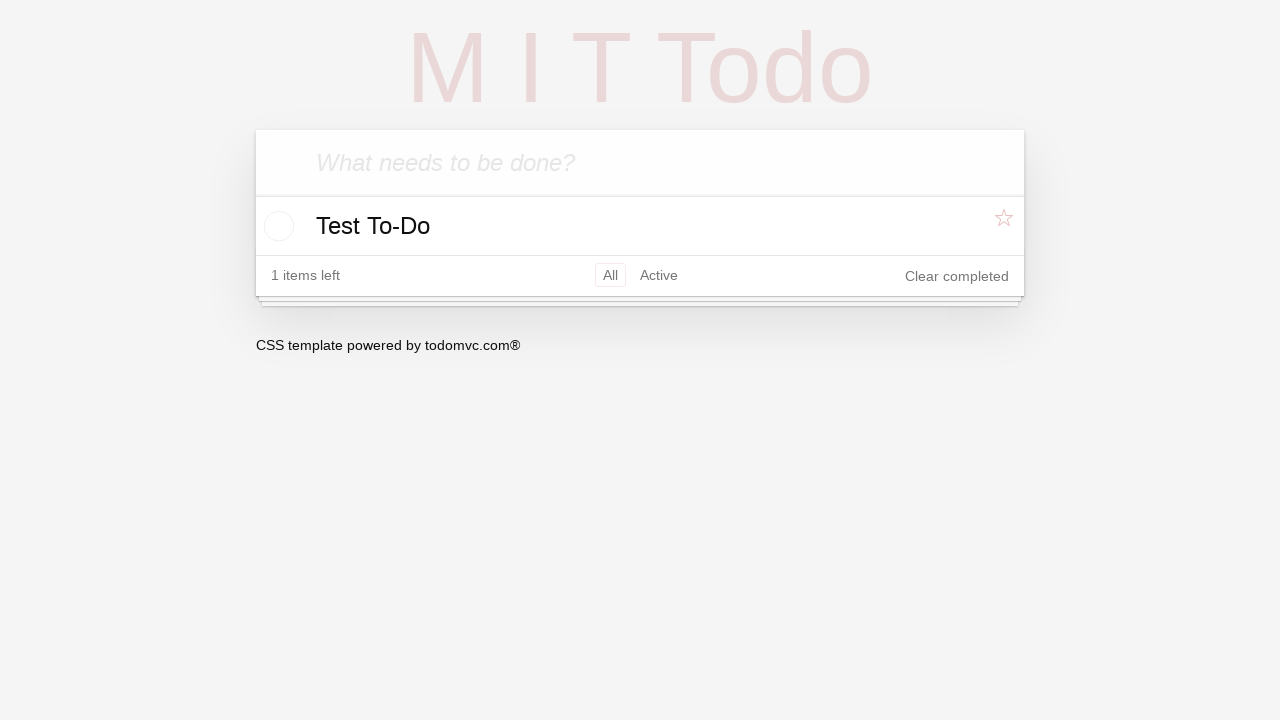

Waited for todo item to appear in the list
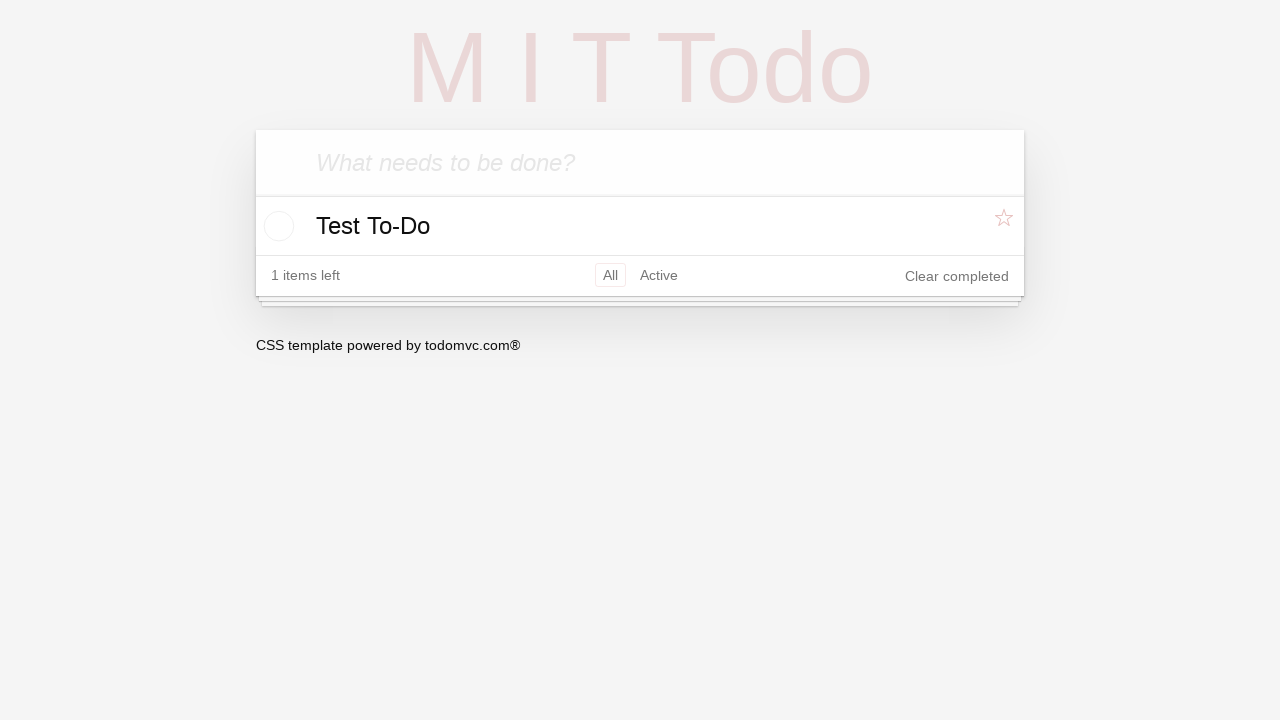

Clicked checkbox to mark todo as complete at (276, 226) on li.todo input
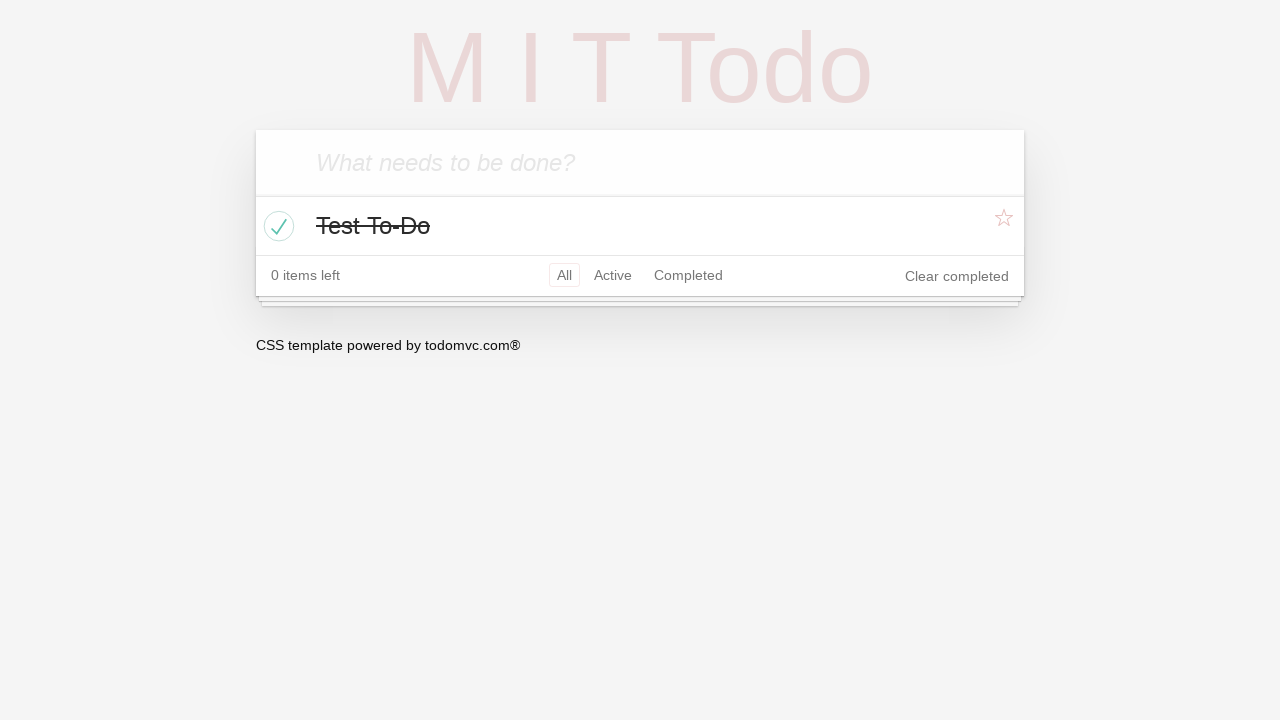

Clicked clear-completed button to remove completed todo at (957, 276) on button.clear-completed
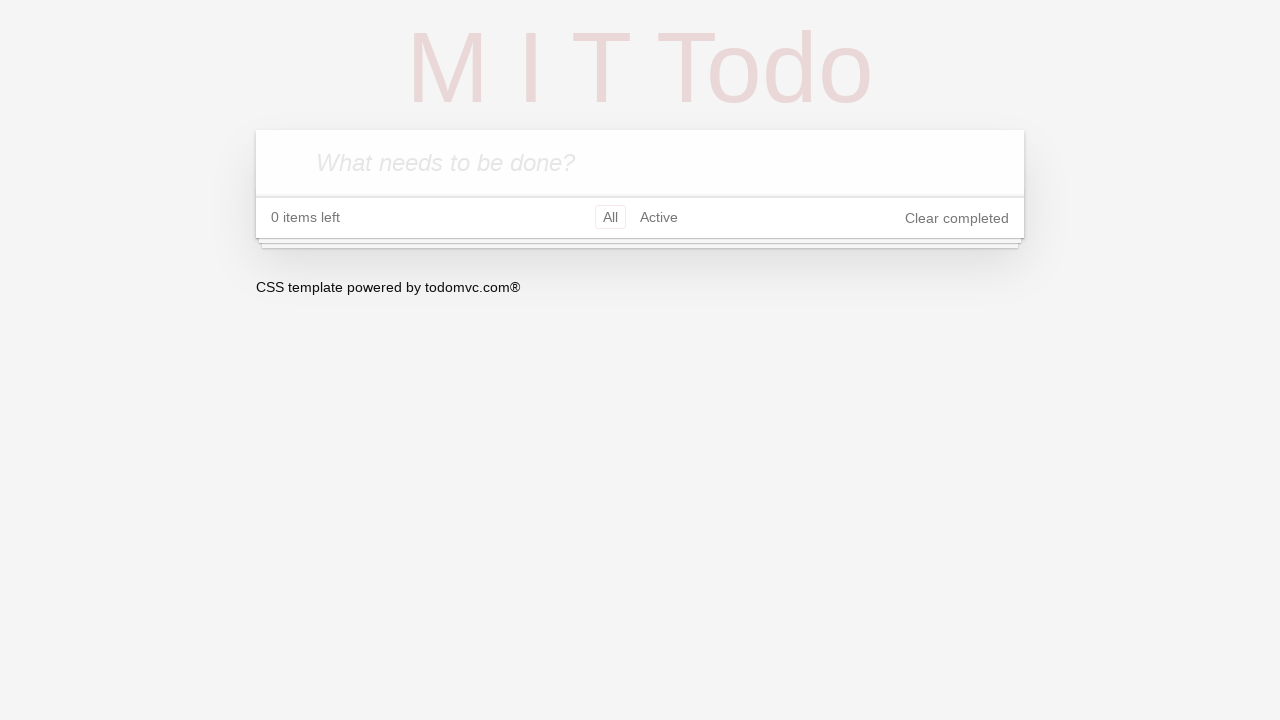

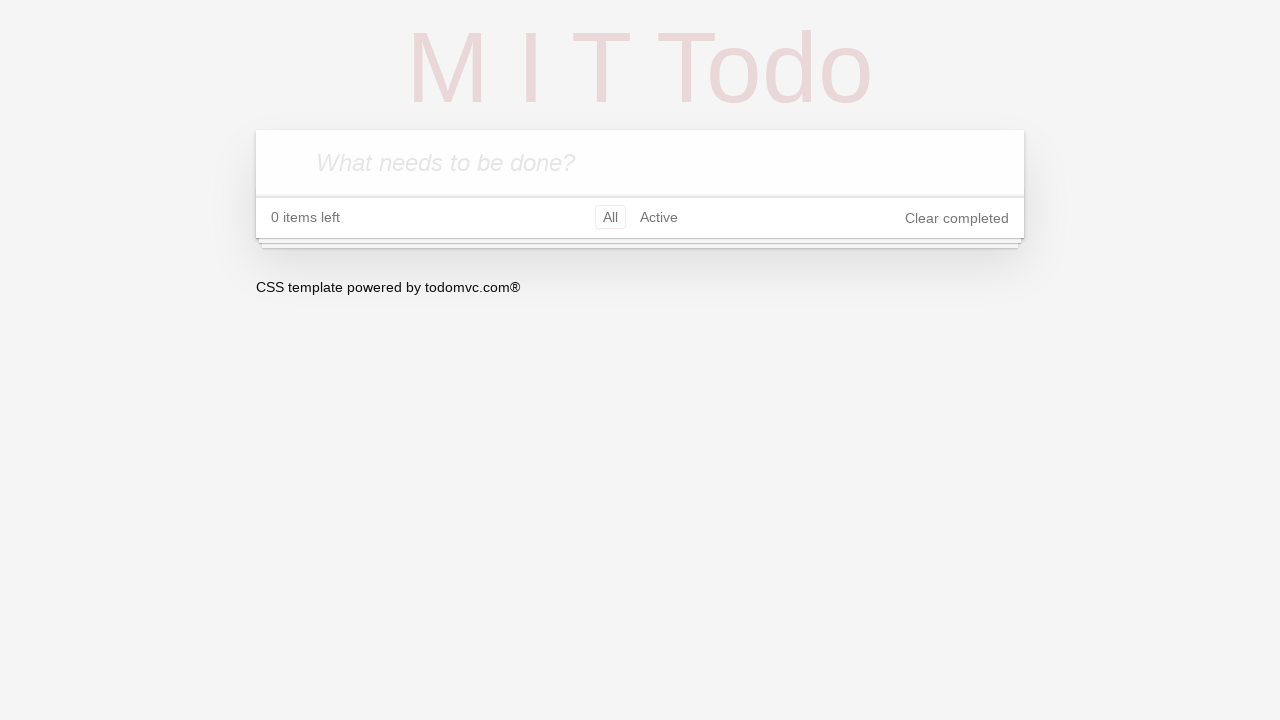